Tests explicit wait functionality by waiting for a button to become clickable, clicking it, and verifying a success message appears

Starting URL: http://suninjuly.github.io/wait2.html

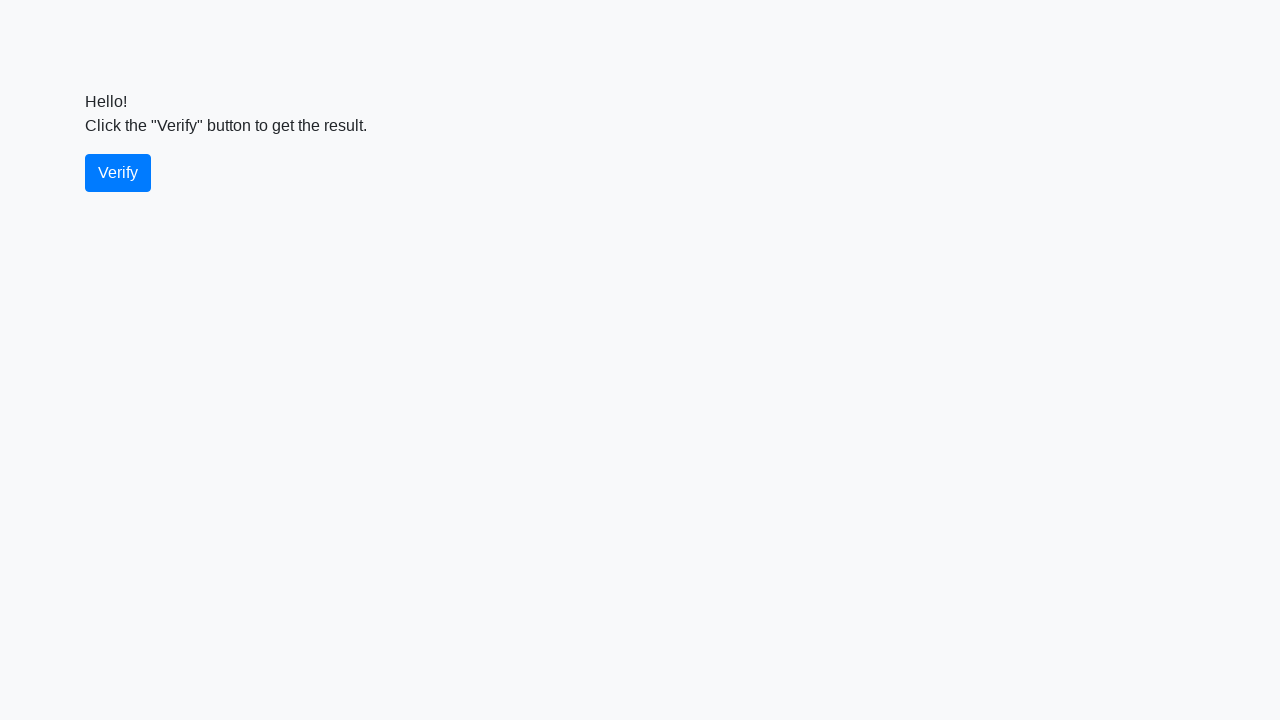

Waited for verify button to become visible
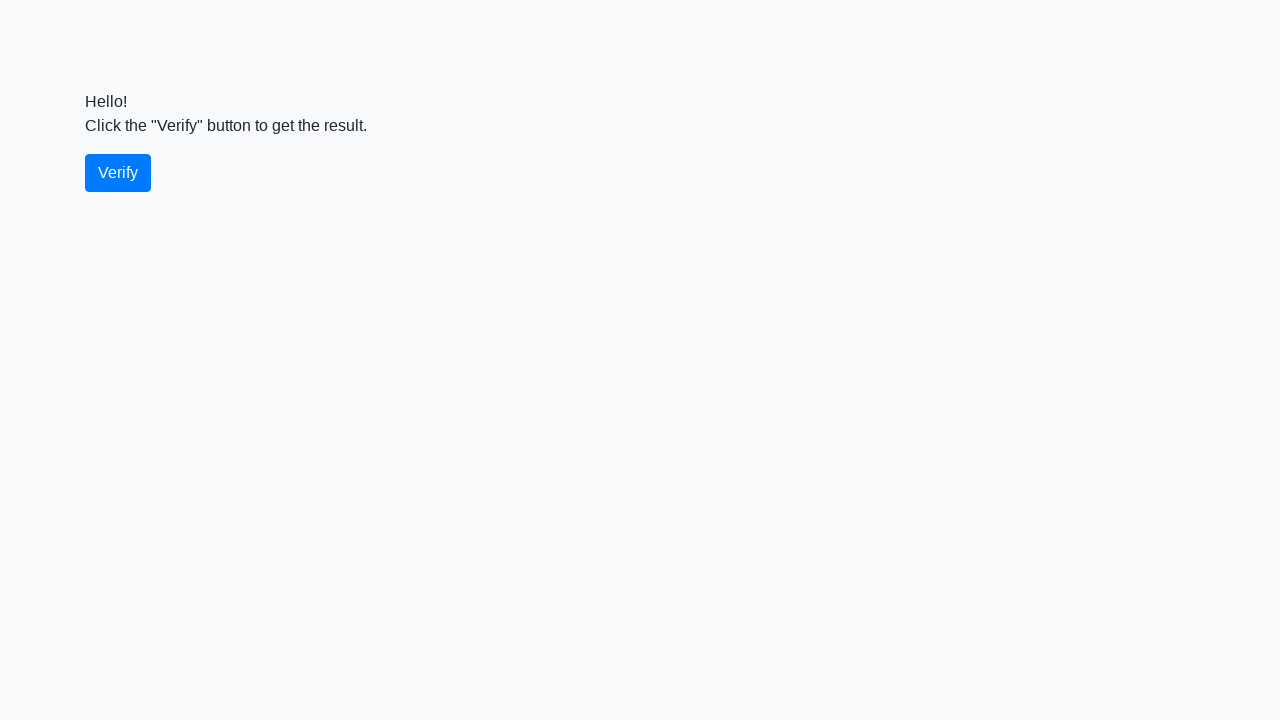

Clicked the verify button at (118, 173) on #verify
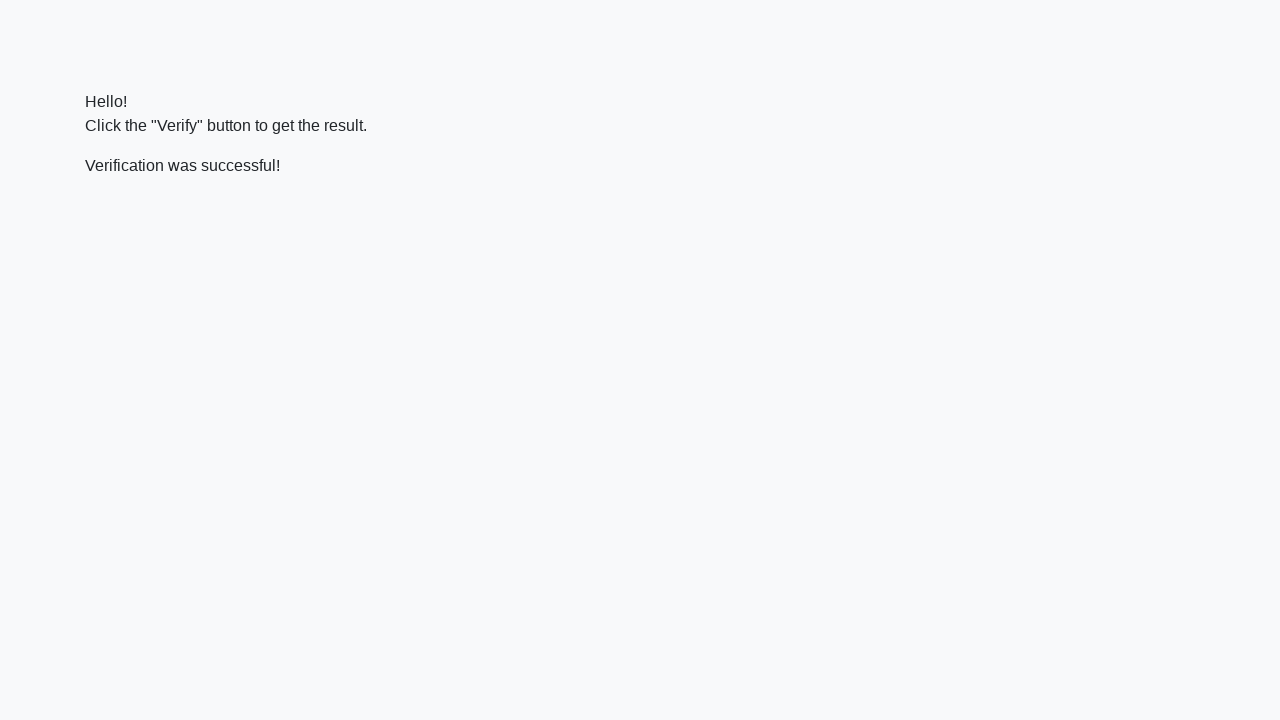

Waited for success message to appear
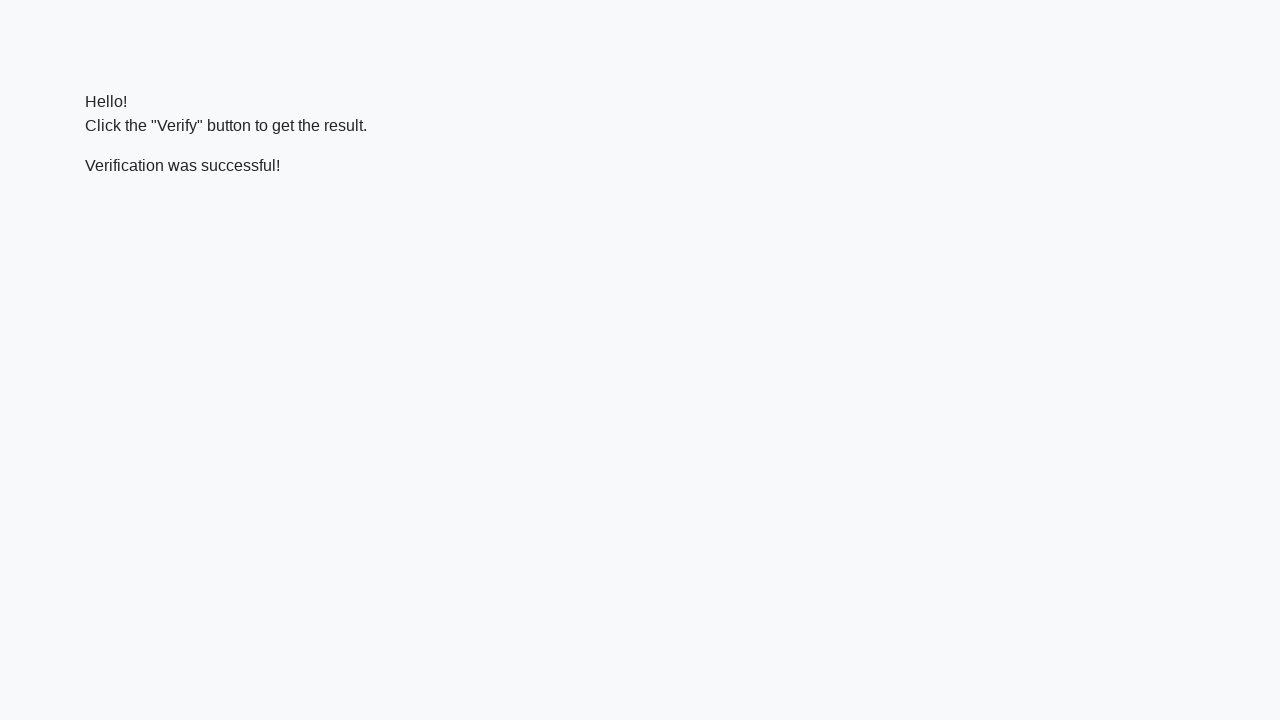

Located the success message element
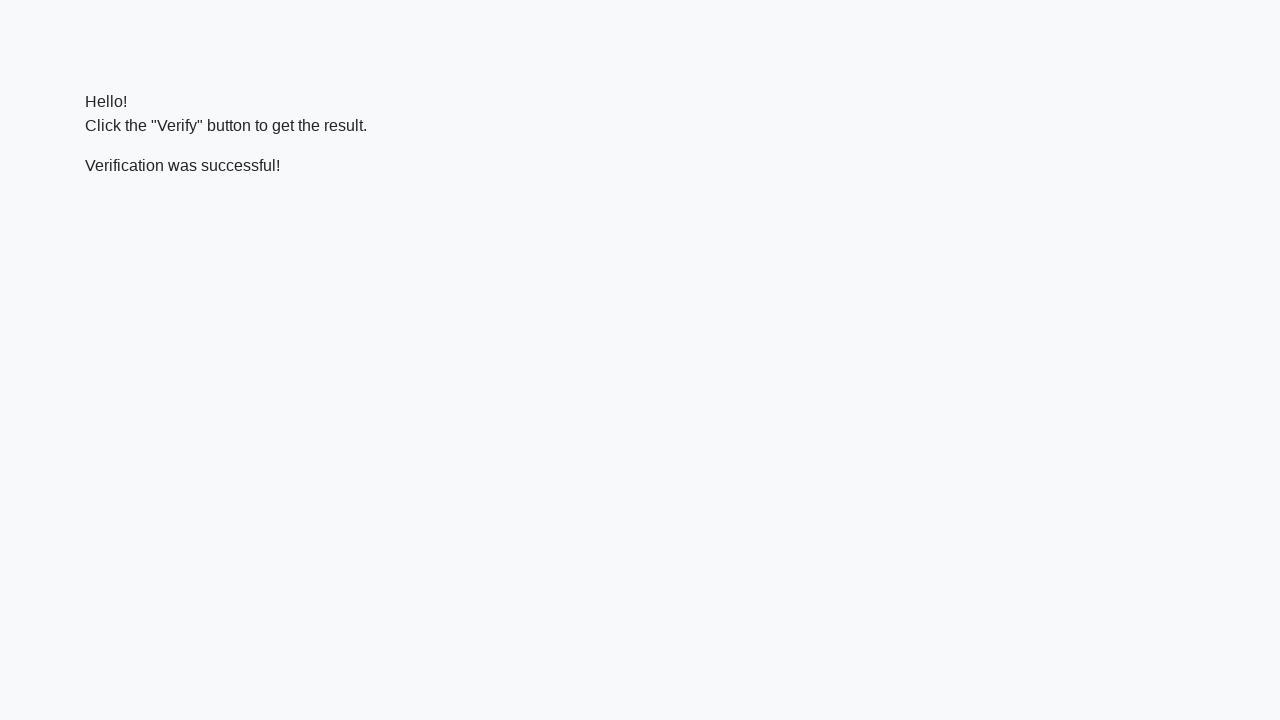

Verified that success message contains 'successful'
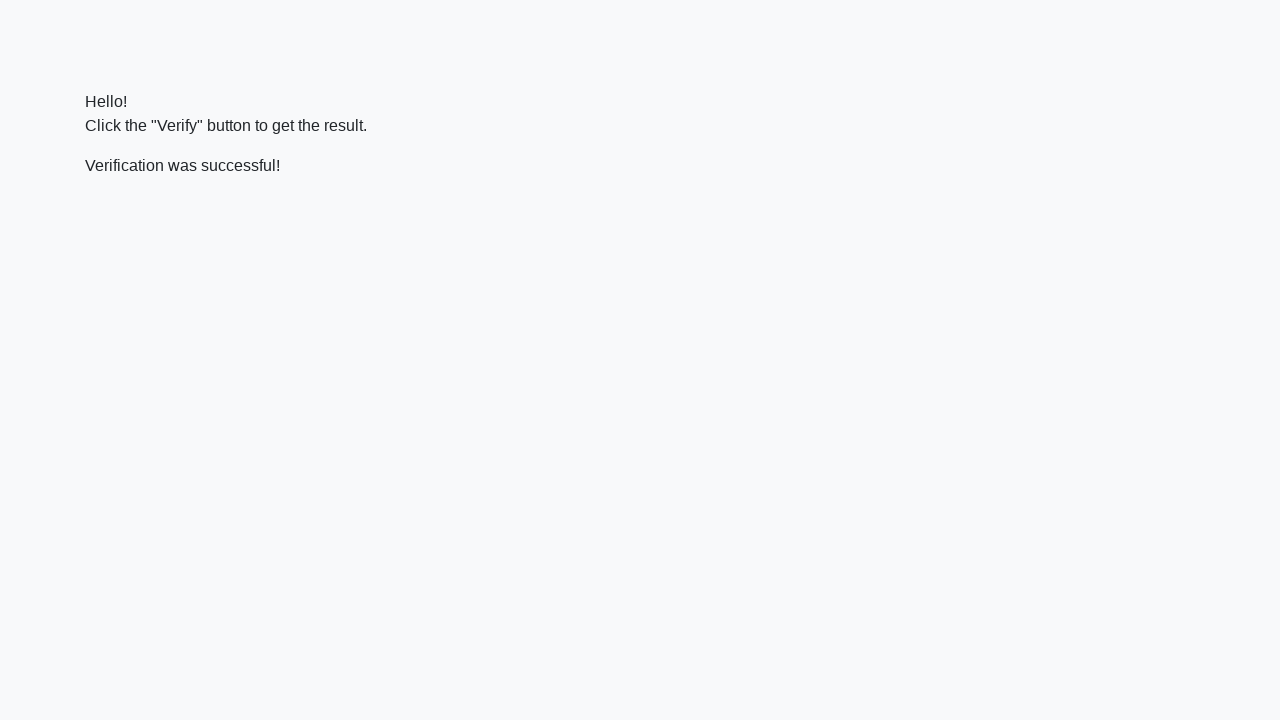

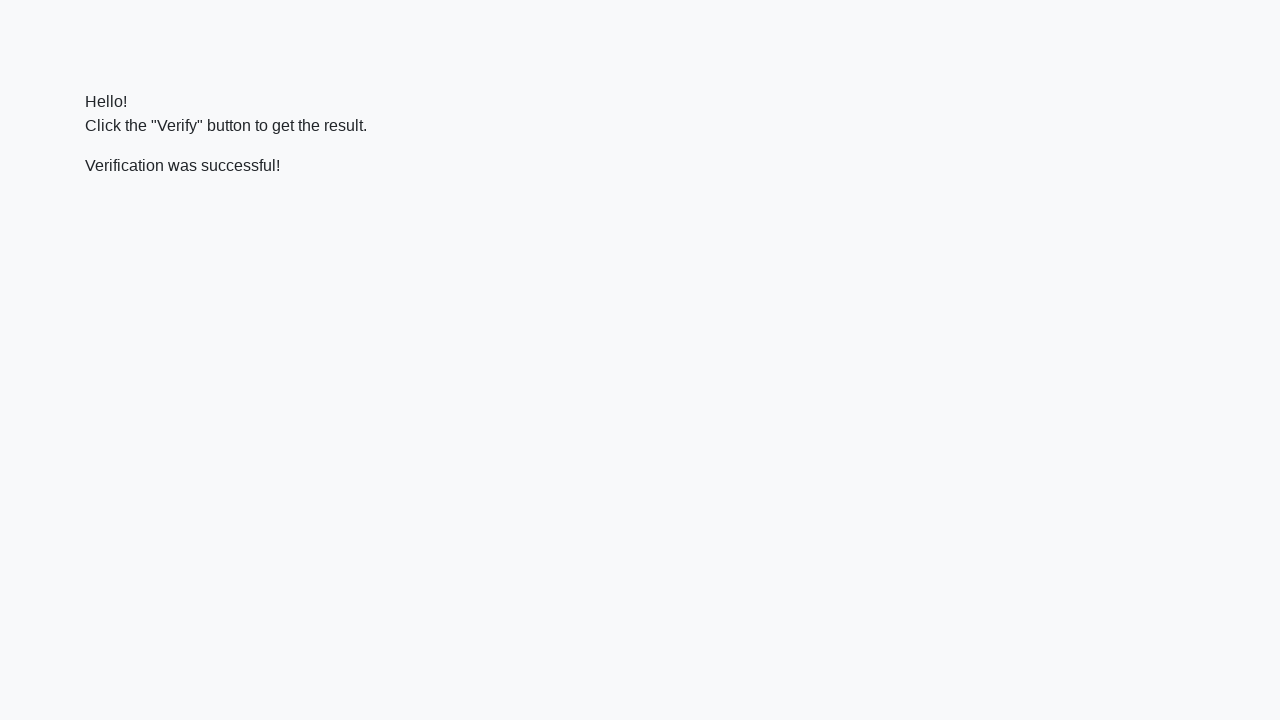